Tests that a canceled change to an employee name doesn't persist

Starting URL: https://devmountain-qa.github.io/employee-manager/1.2_Version/index.html

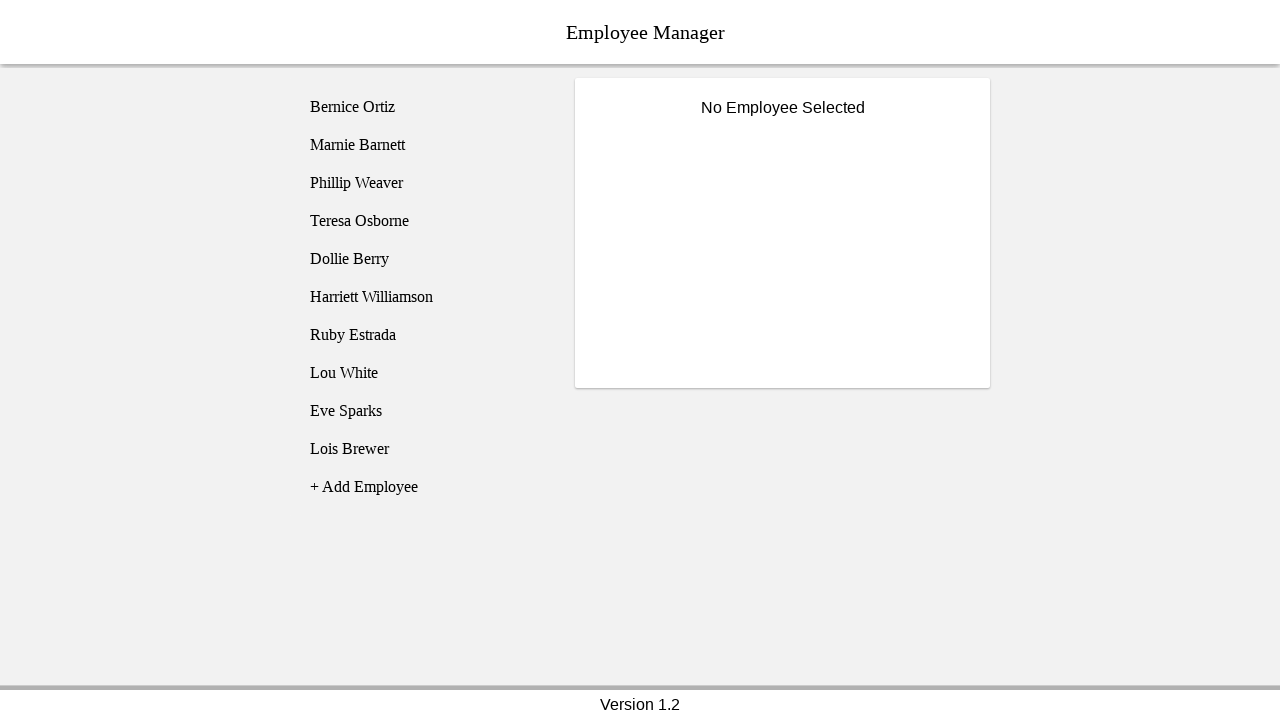

Clicked on Phillip Weaver employee at (425, 183) on [name='employee3']
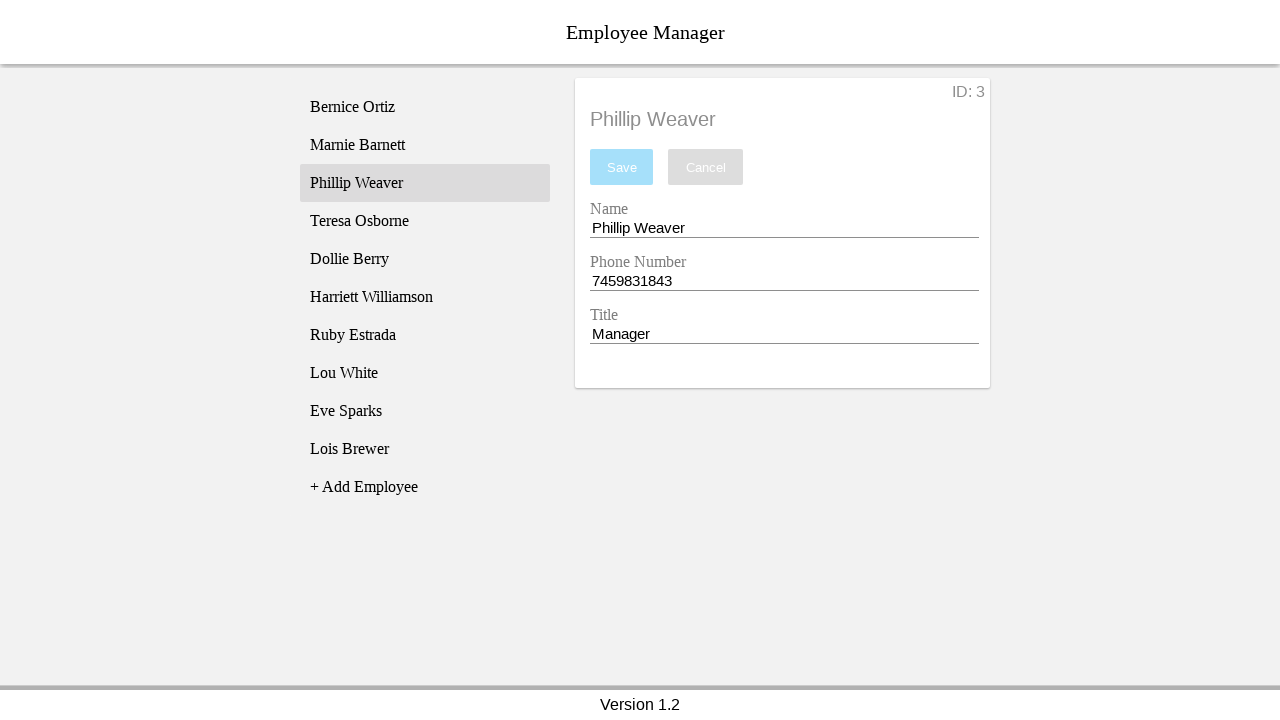

Name input field became visible
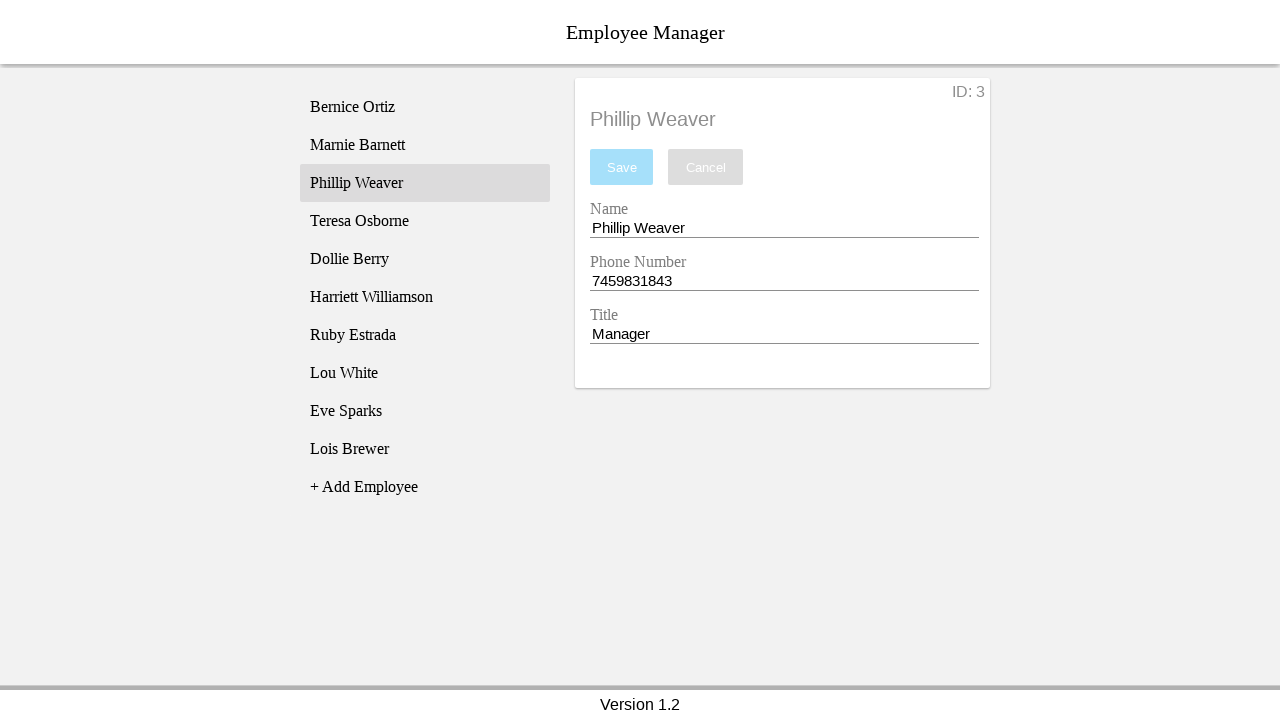

Filled name input with 'Test Name' on [name='nameEntry']
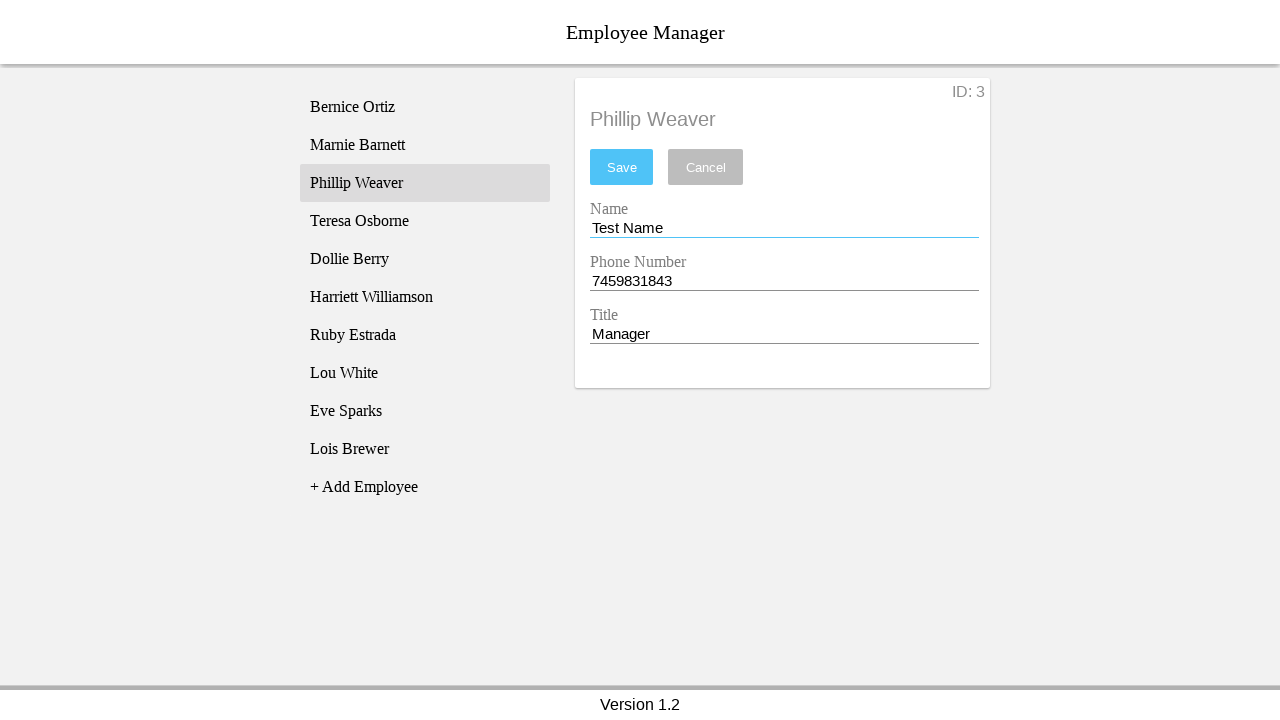

Clicked cancel button to discard changes at (706, 167) on [name='cancel']
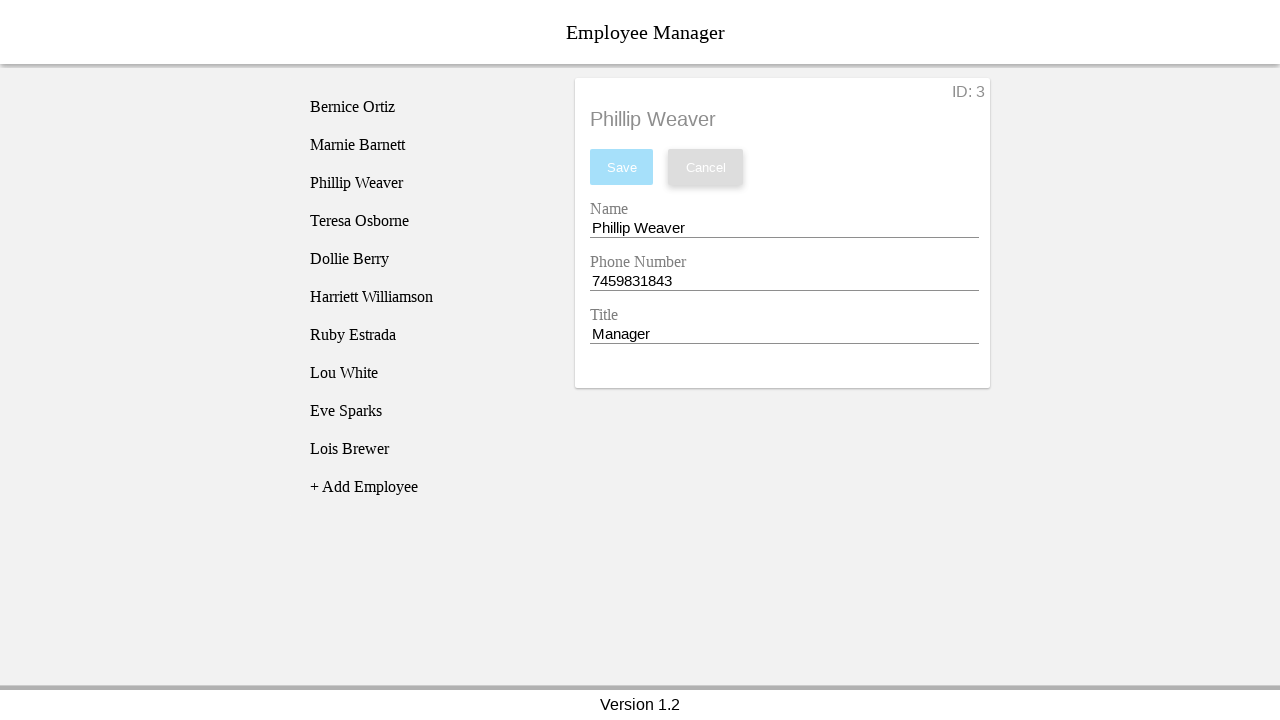

Verified that name field reverted to 'Phillip Weaver' after canceling
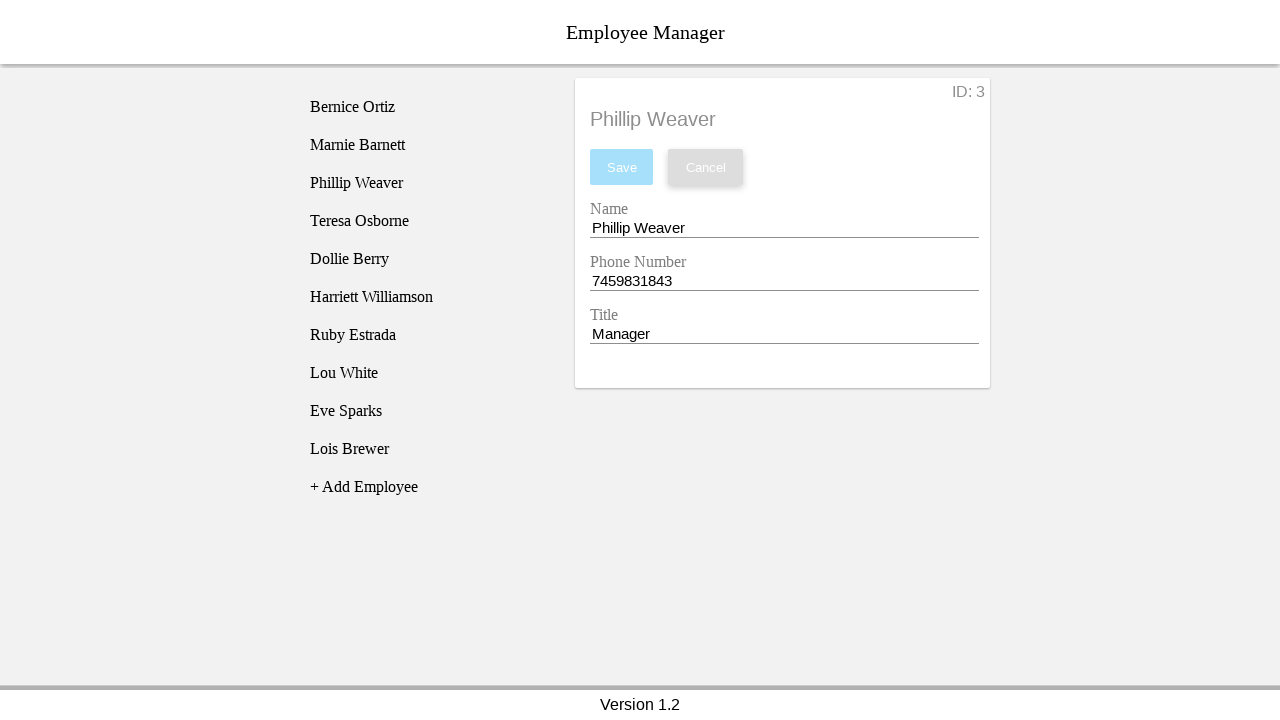

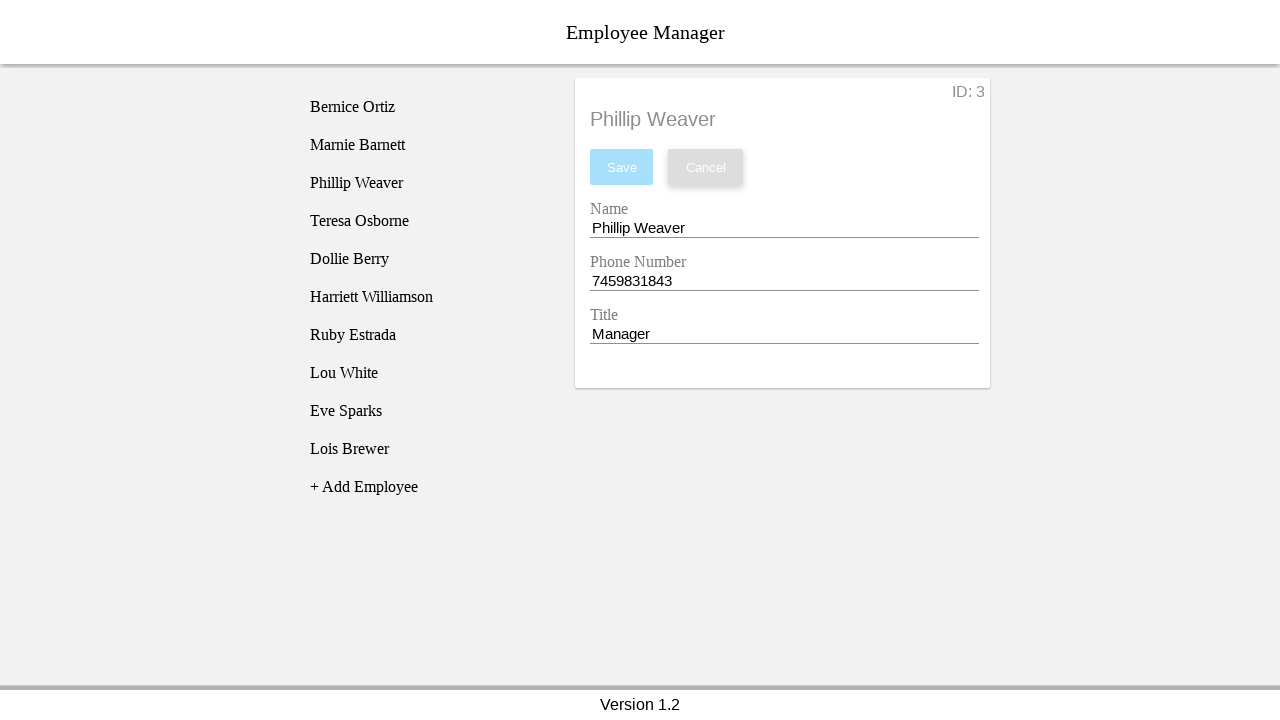